Tests keyboard actions using key combinations to copy text from full name field, paste into email field, and click submit button

Starting URL: https://training-support.net/webelements/dynamic-attributes

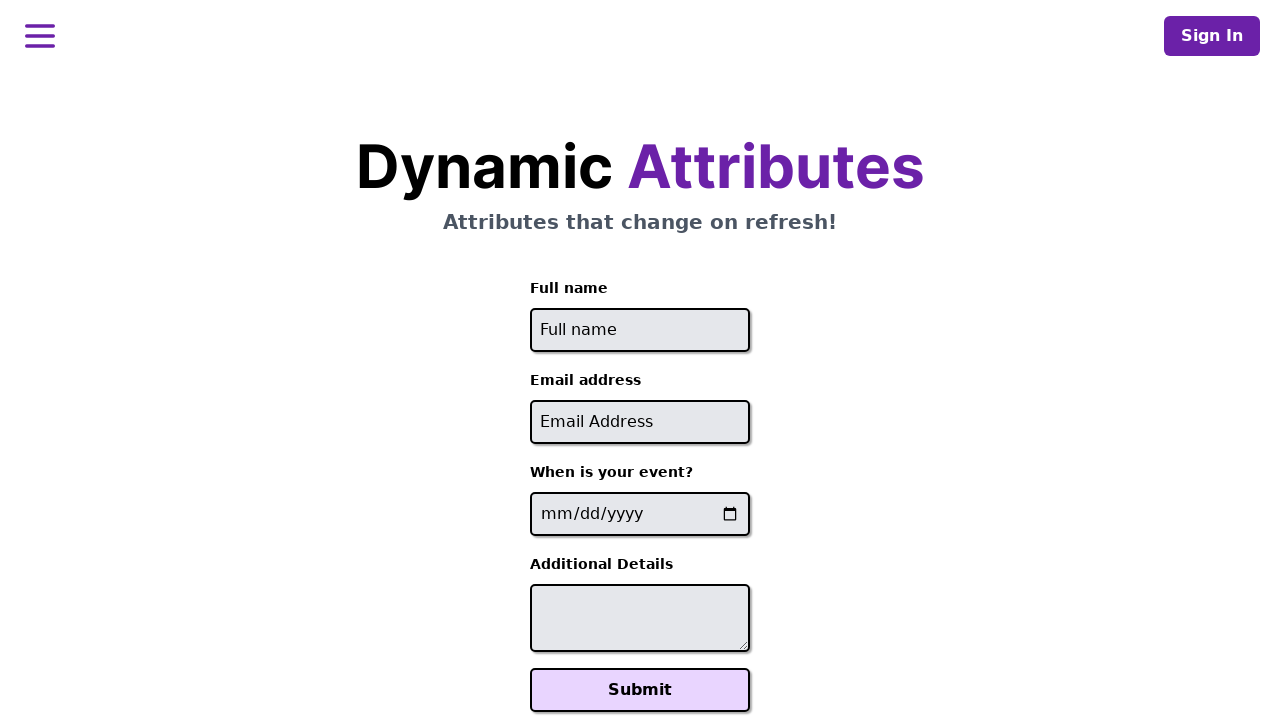

Filled full name field with 'Guna Surya Kumar' on input[placeholder='Full name']
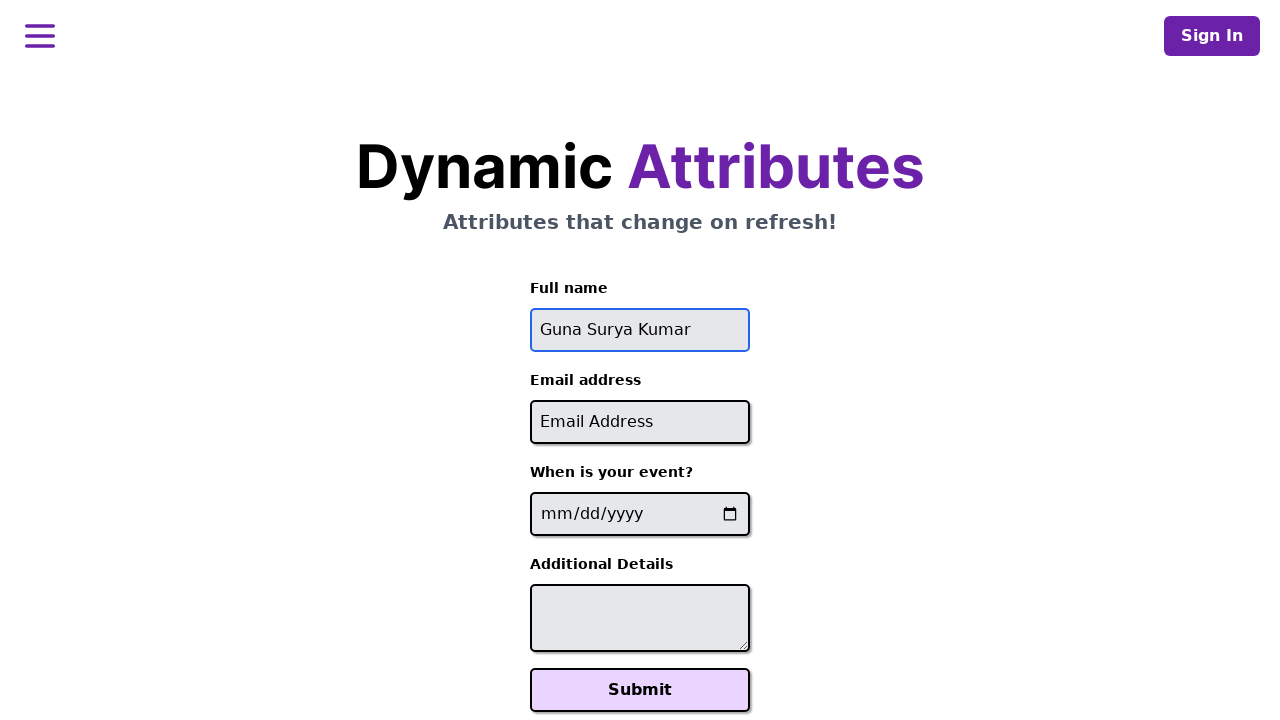

Selected all text in full name field using Ctrl+A on input[placeholder='Full name']
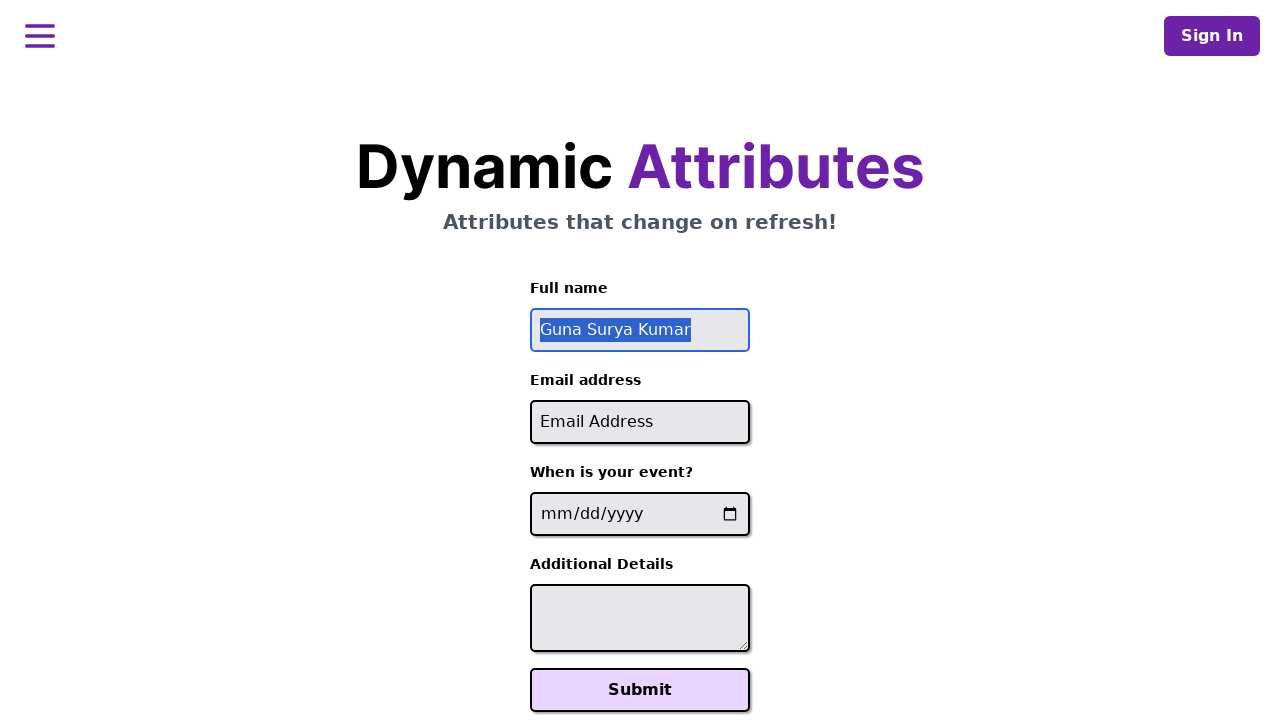

Copied full name text to clipboard using Ctrl+C on input[placeholder='Full name']
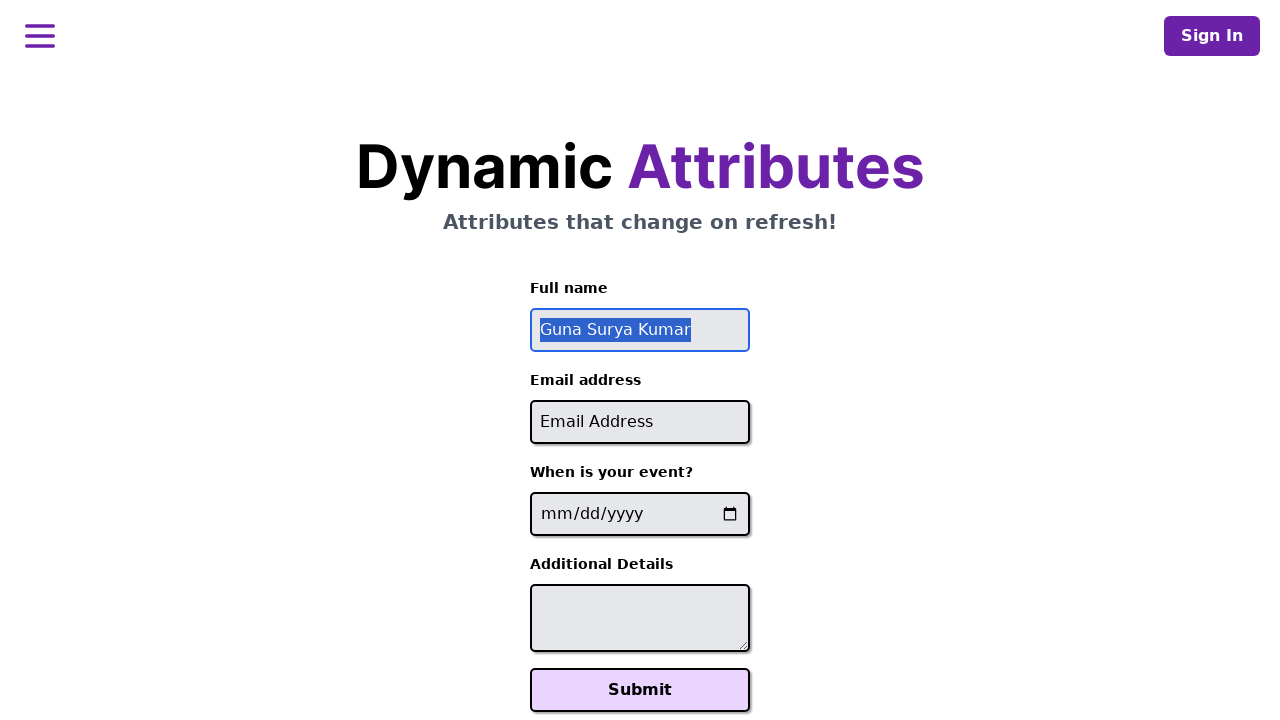

Clicked on email address field at (640, 422) on input[placeholder='Email Address']
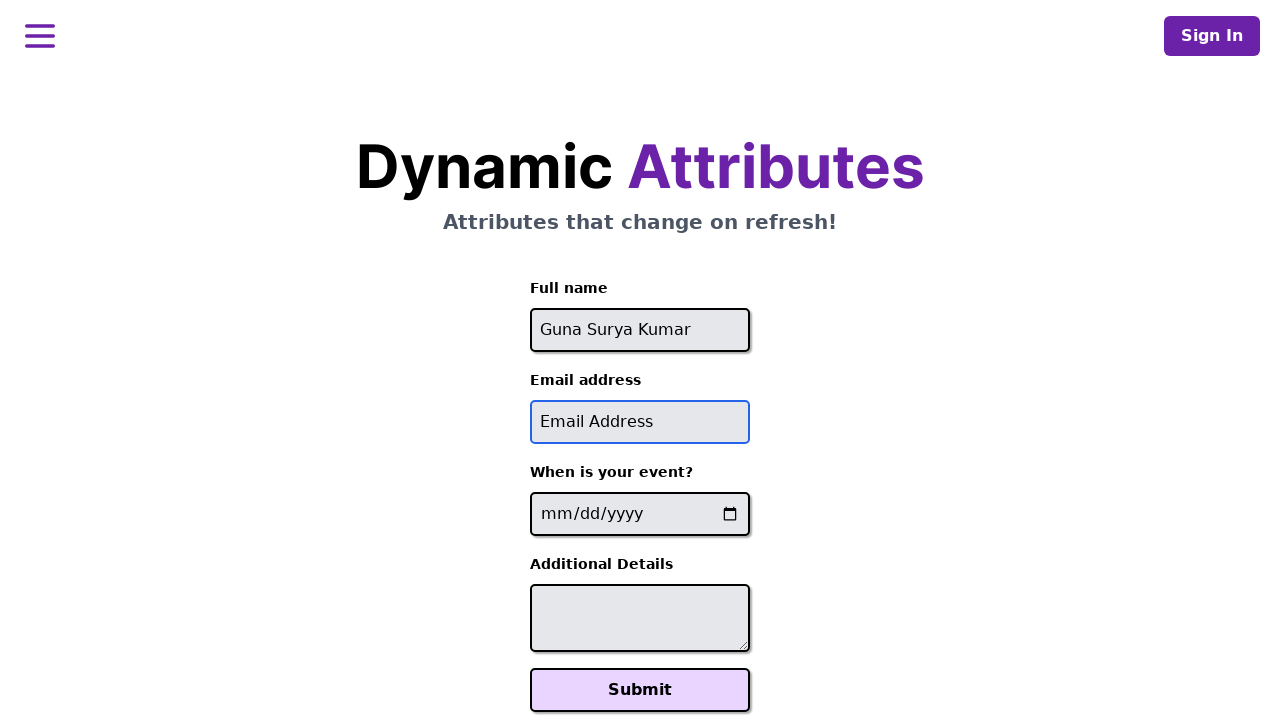

Pasted copied full name into email field using Ctrl+V on input[placeholder='Email Address']
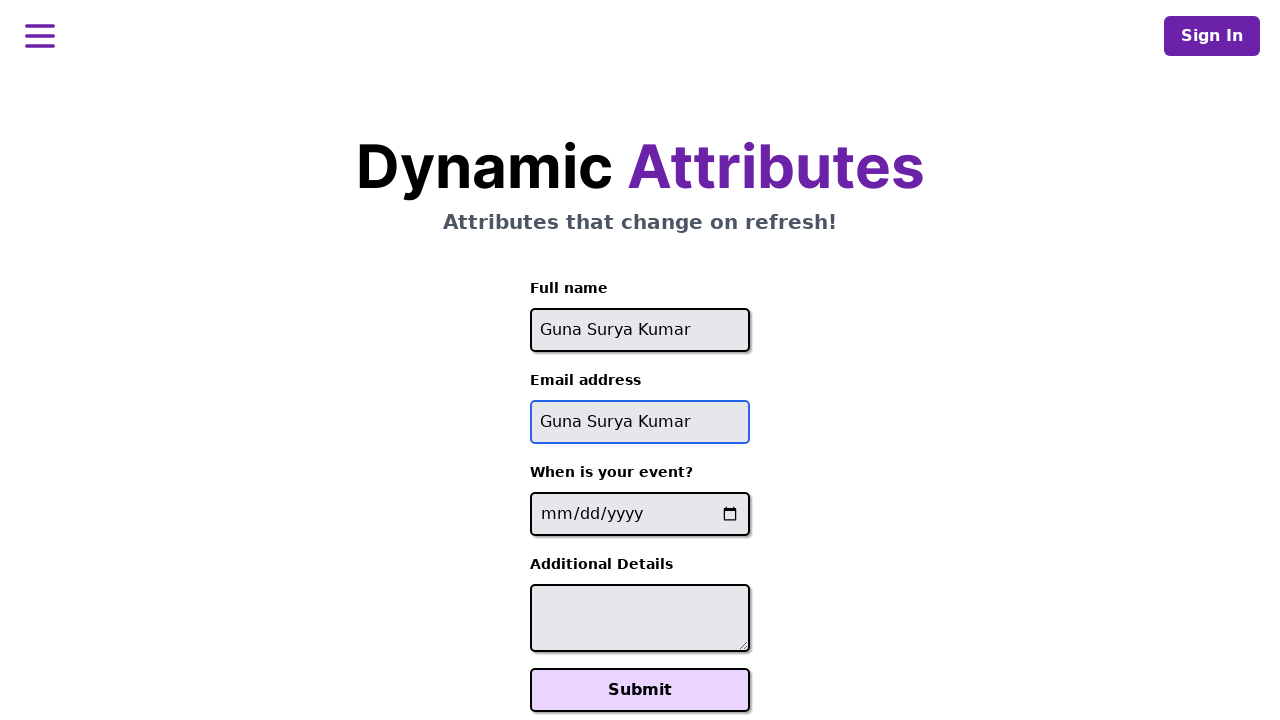

Clicked Submit button to submit the form at (640, 690) on button:has-text('Submit')
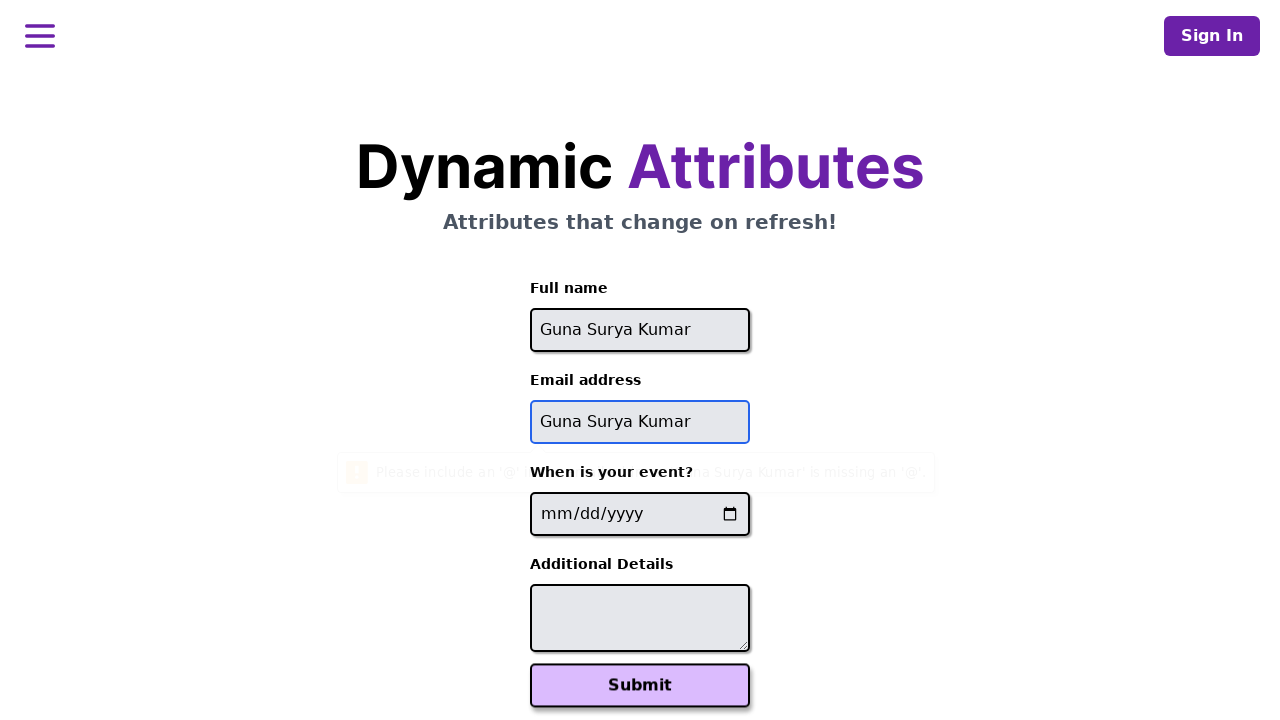

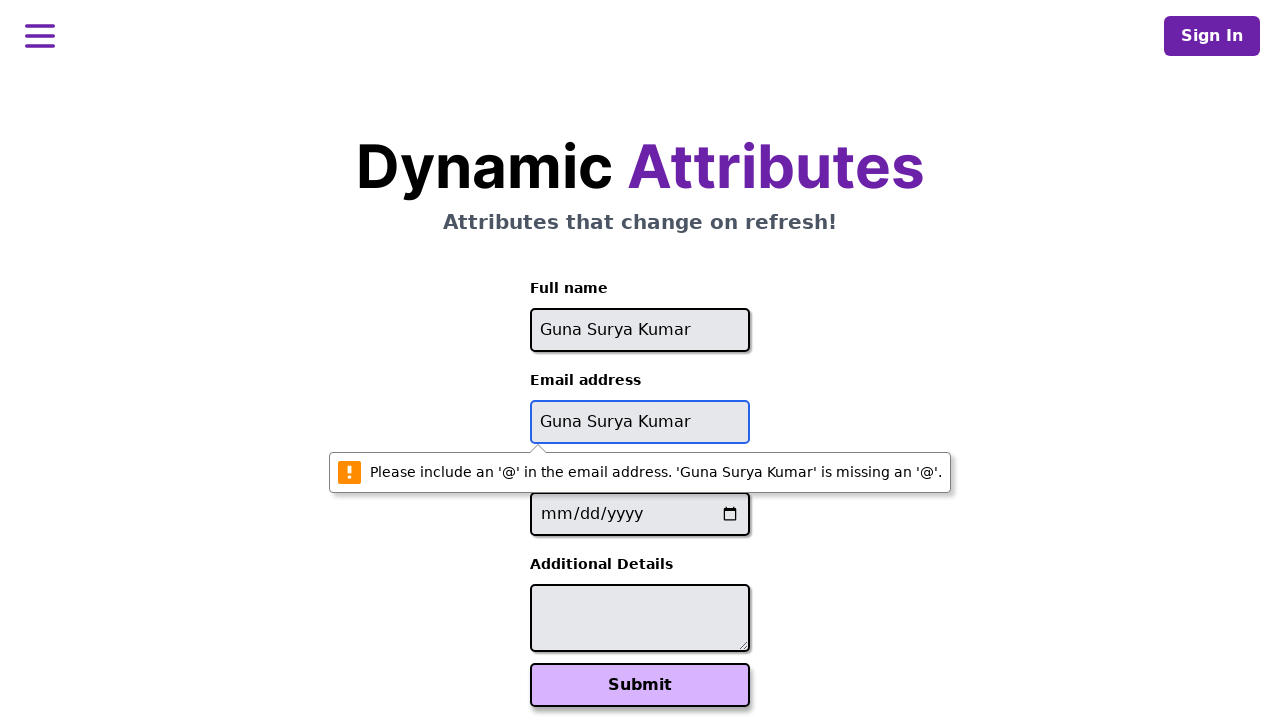